Tests a registration form by filling in first name, last name, and email fields in the first block, submitting the form, and verifying the success message appears.

Starting URL: http://suninjuly.github.io/registration1.html

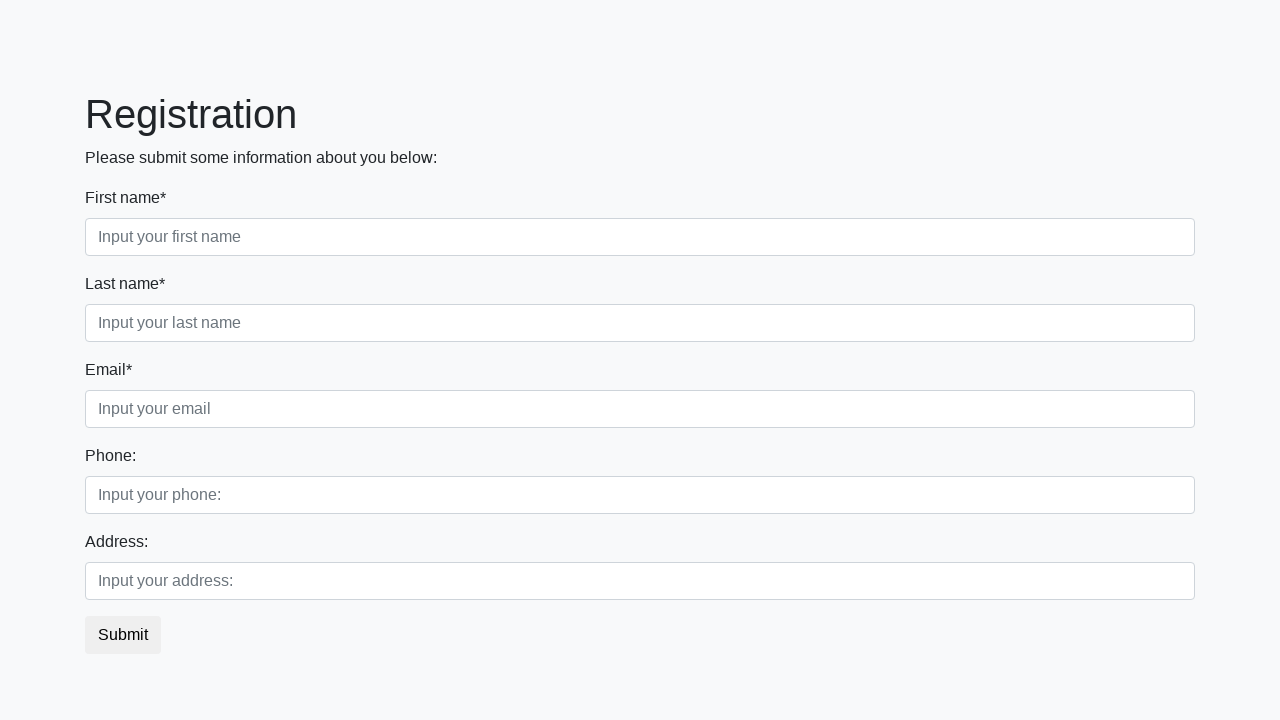

Filled first name field with 'Ivan' on div.first_block div.form-group.first_class input.form-control.first
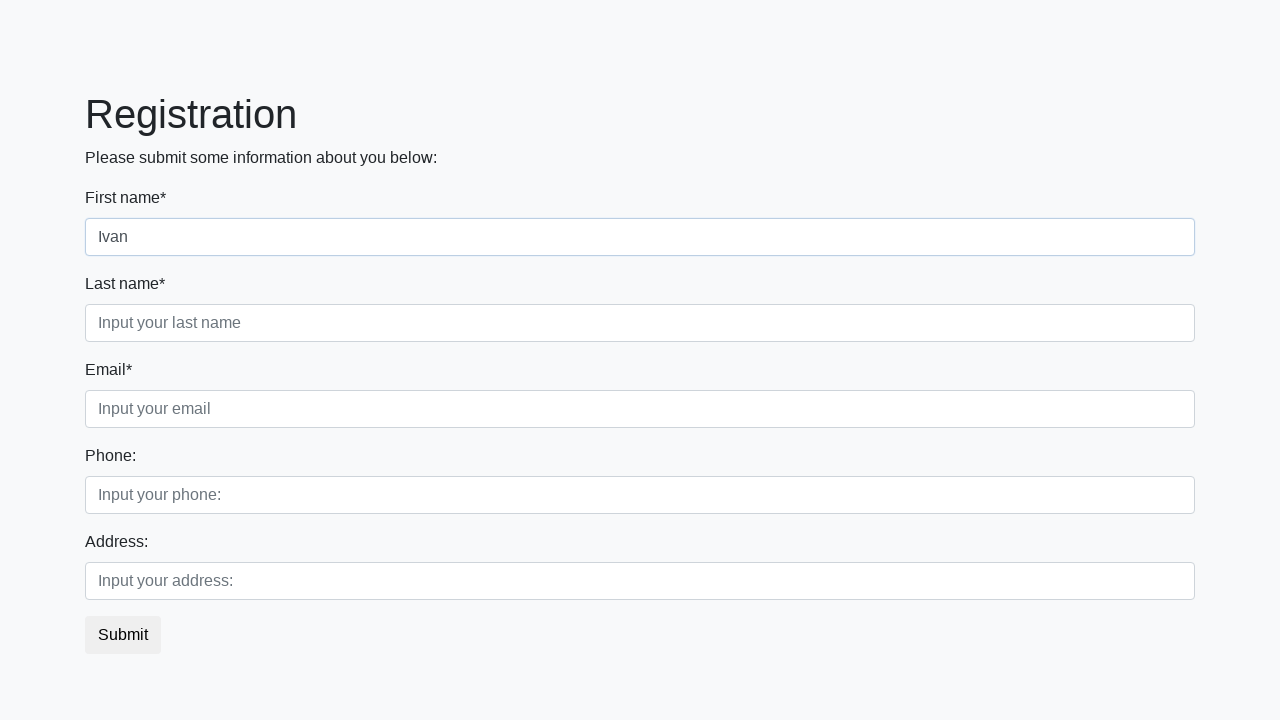

Filled last name field with 'Ivanov' on div.first_block div.form-group.second_class input.form-control.second
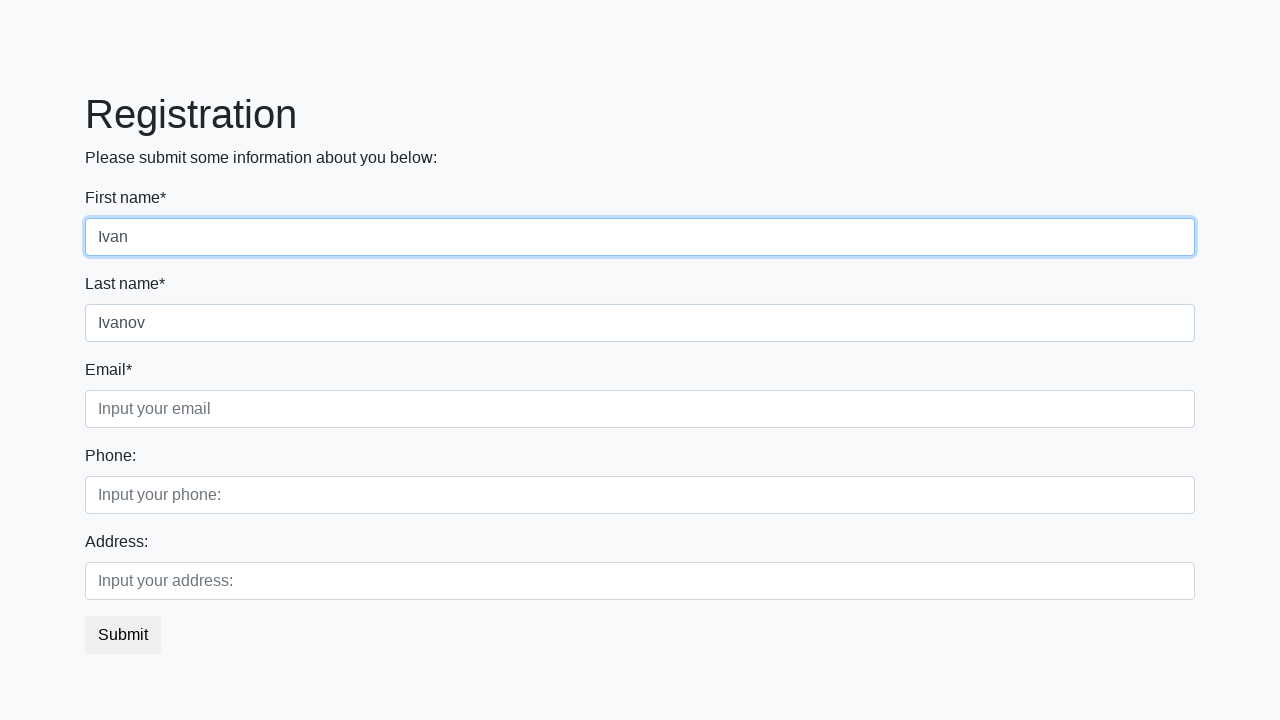

Filled email field with 'ivan-01@mail.ru' on div.first_block div.form-group.third_class input.form-control.third
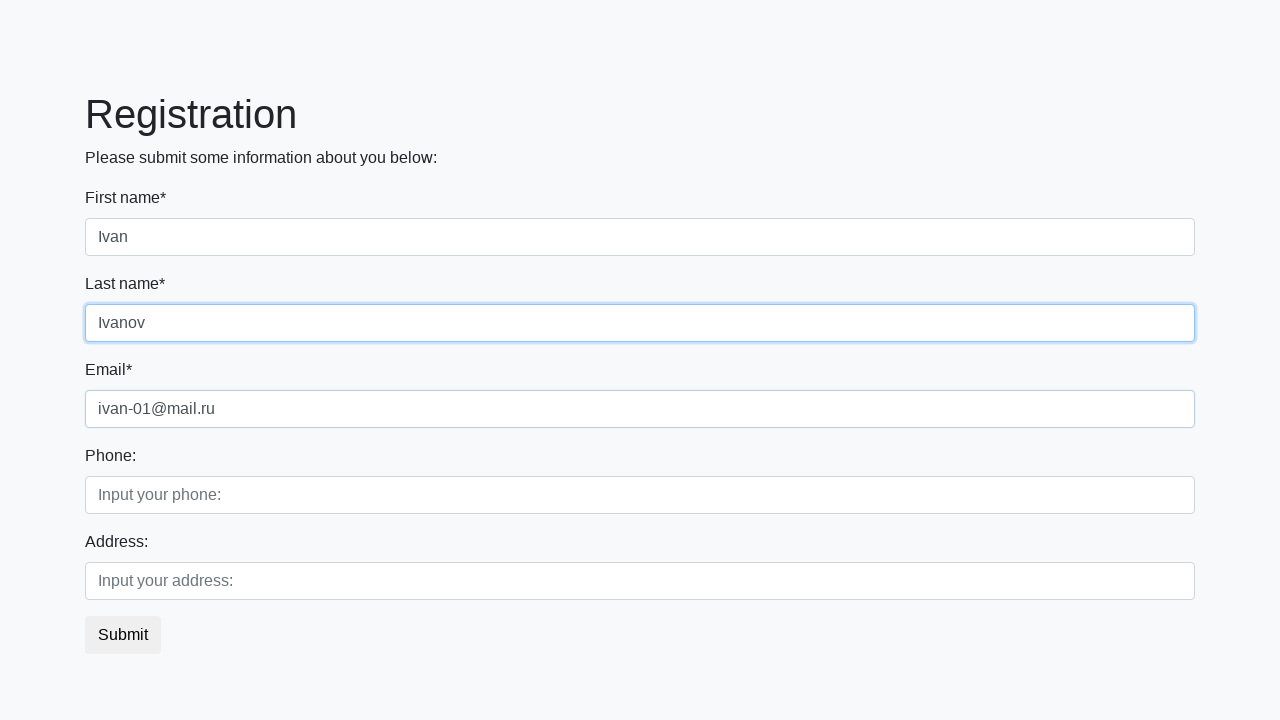

Clicked submit button to submit registration form at (123, 635) on button.btn
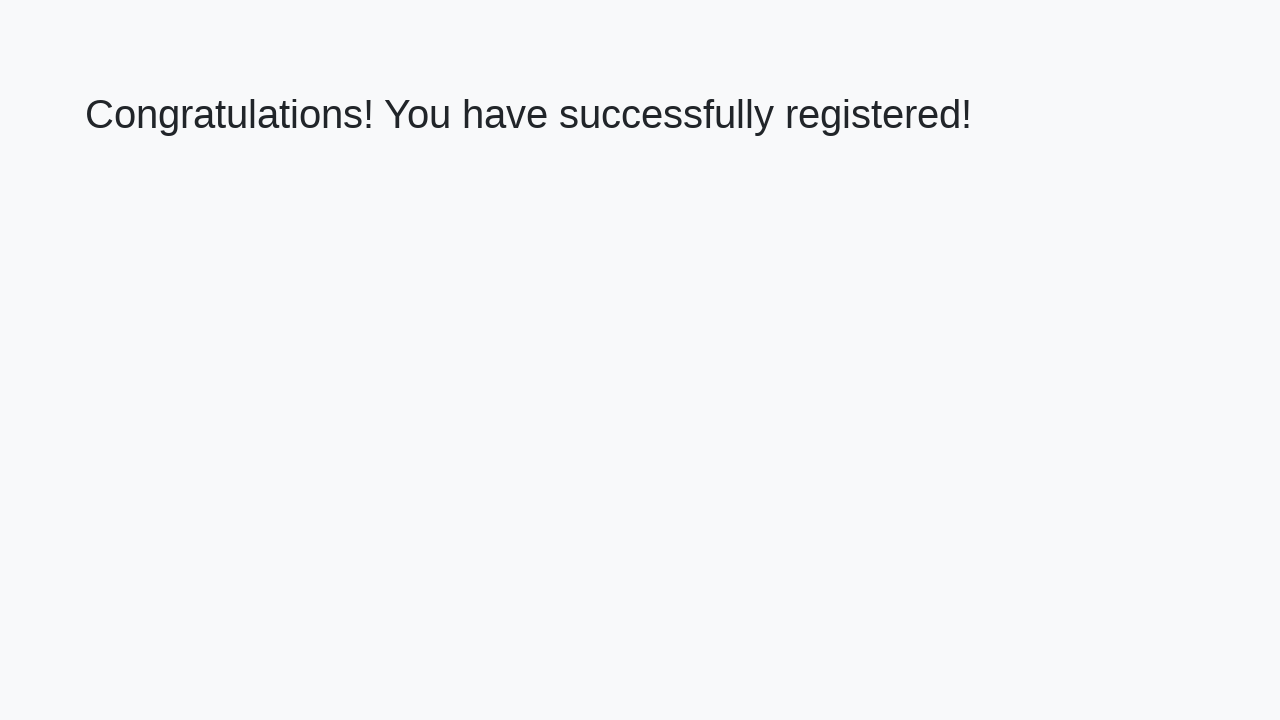

Success message appeared - registration form submitted successfully
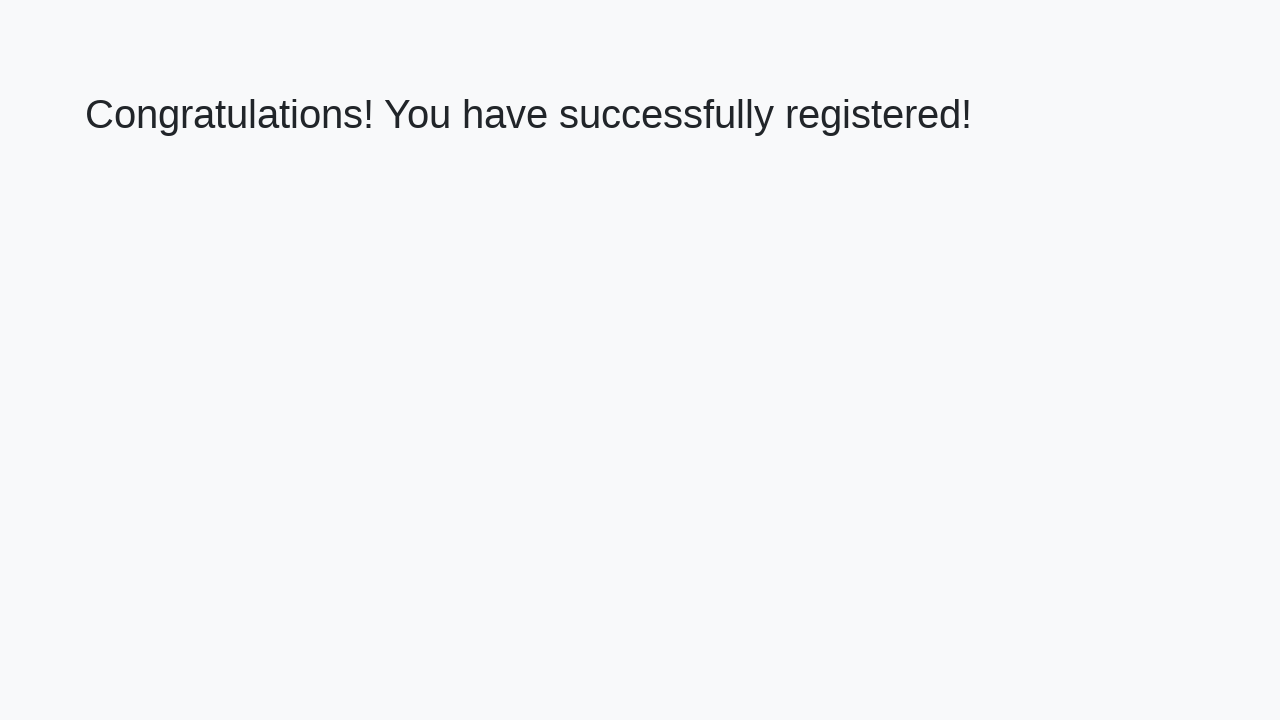

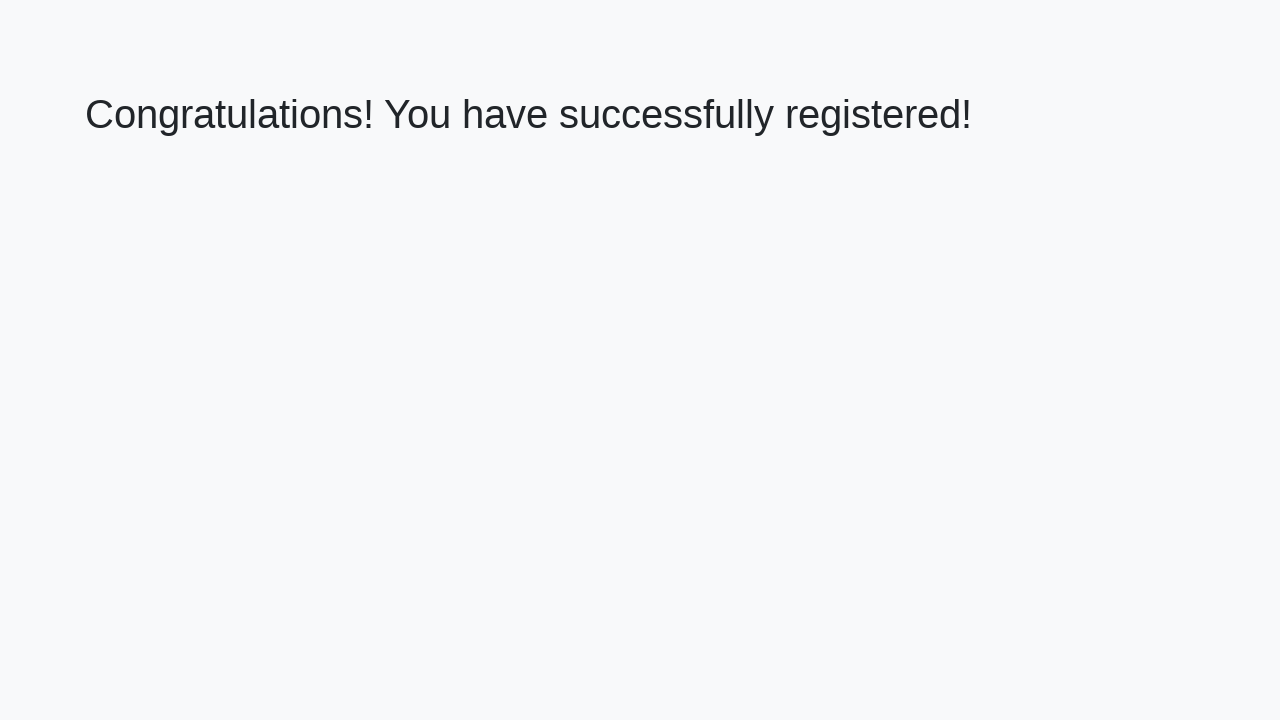